Tests an e-commerce vegetable shopping cart workflow by searching for products, adding them to cart, applying a promo code, and verifying price calculations

Starting URL: https://rahulshettyacademy.com/seleniumPractise/#/

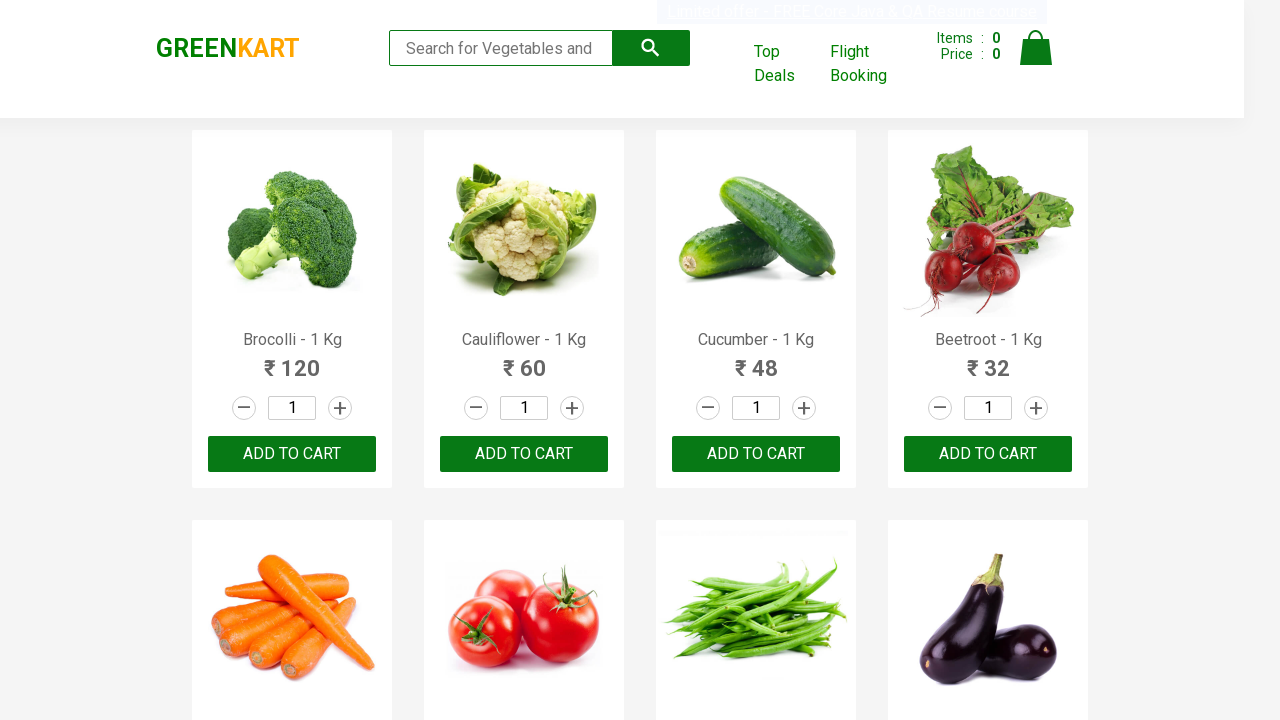

Filled search field with 'ber' to find vegetables on input.search-keyword
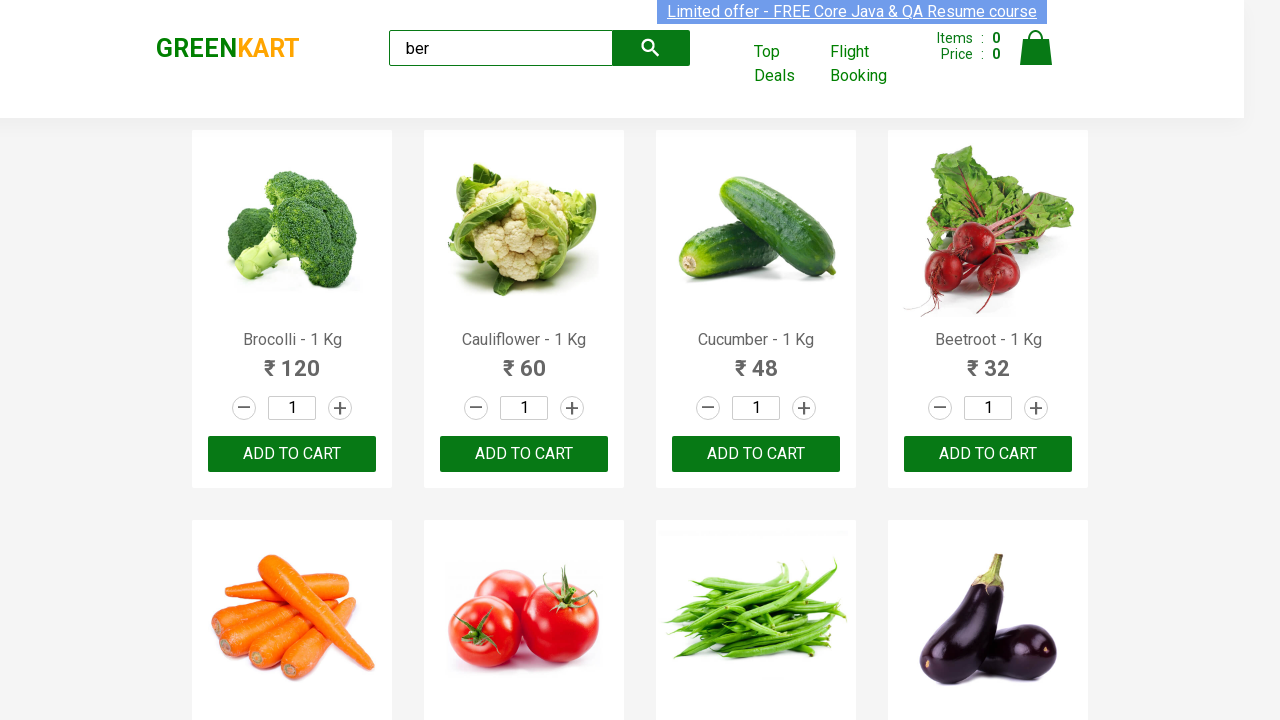

Waited for search results to load
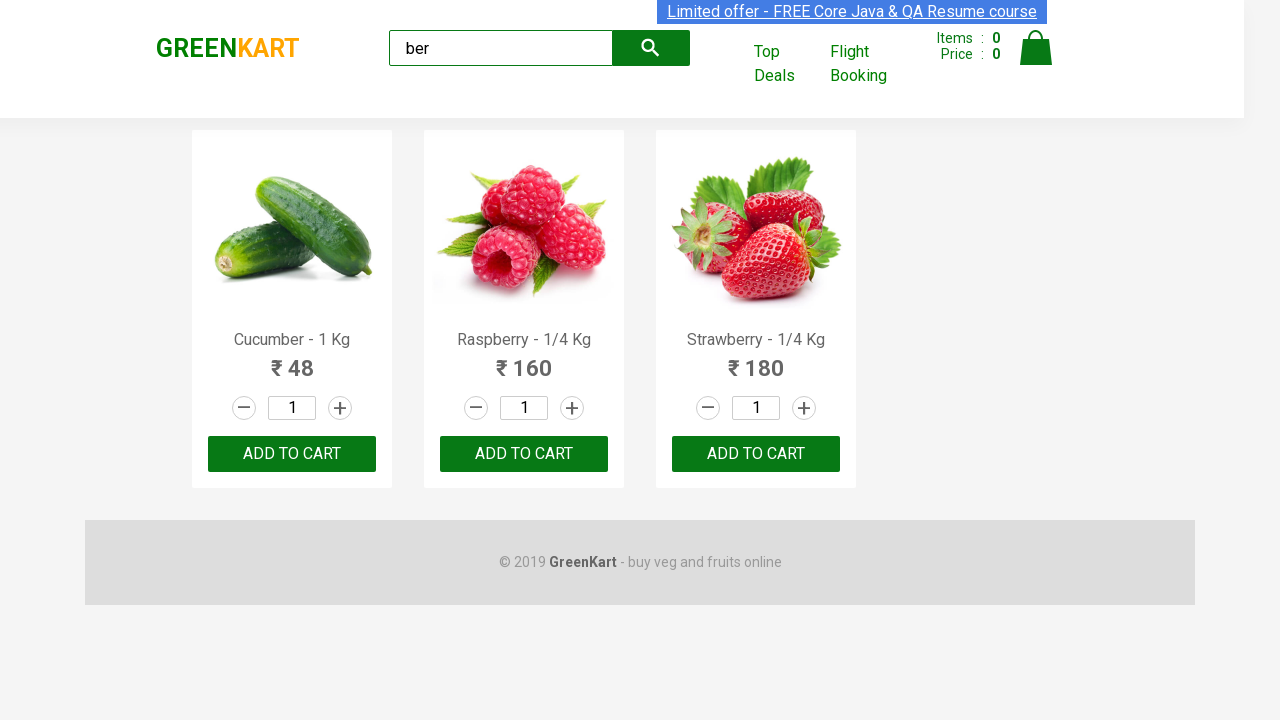

Verified that 3 products are displayed in search results
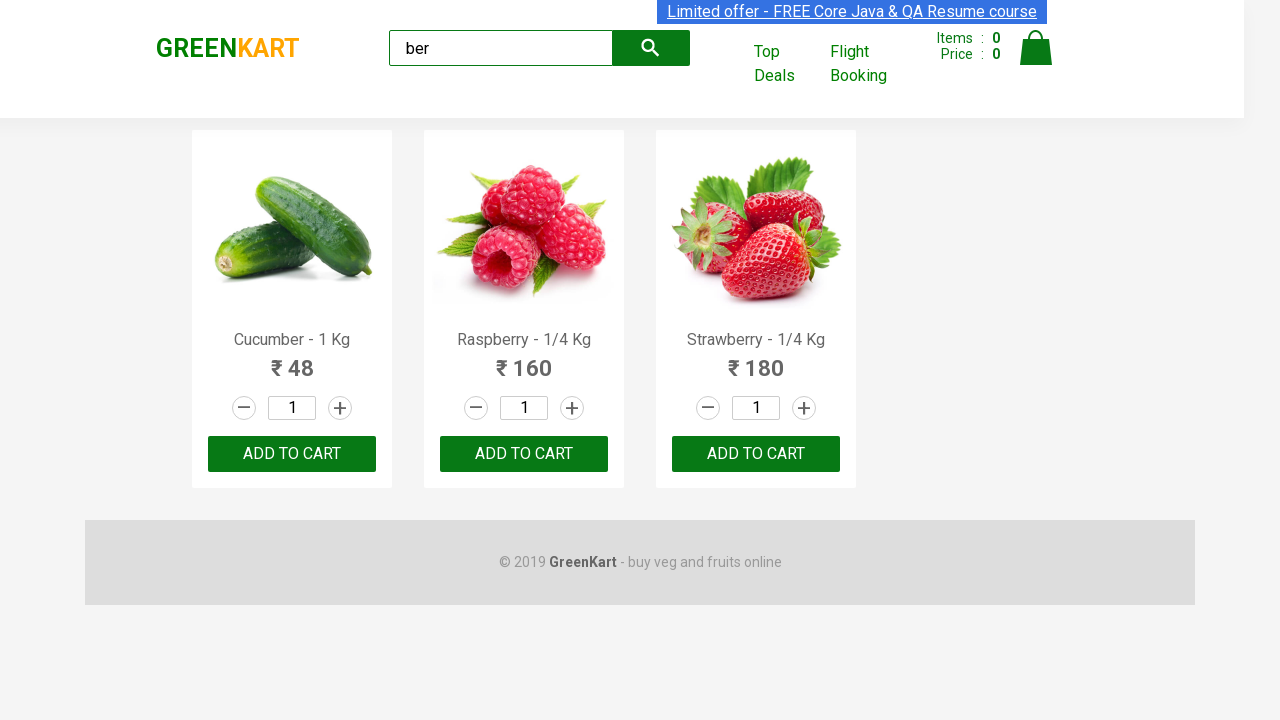

Added product 'Cucumber - 1 Kg' to cart at (292, 454) on xpath=//div[@class='product-action']/button >> nth=0
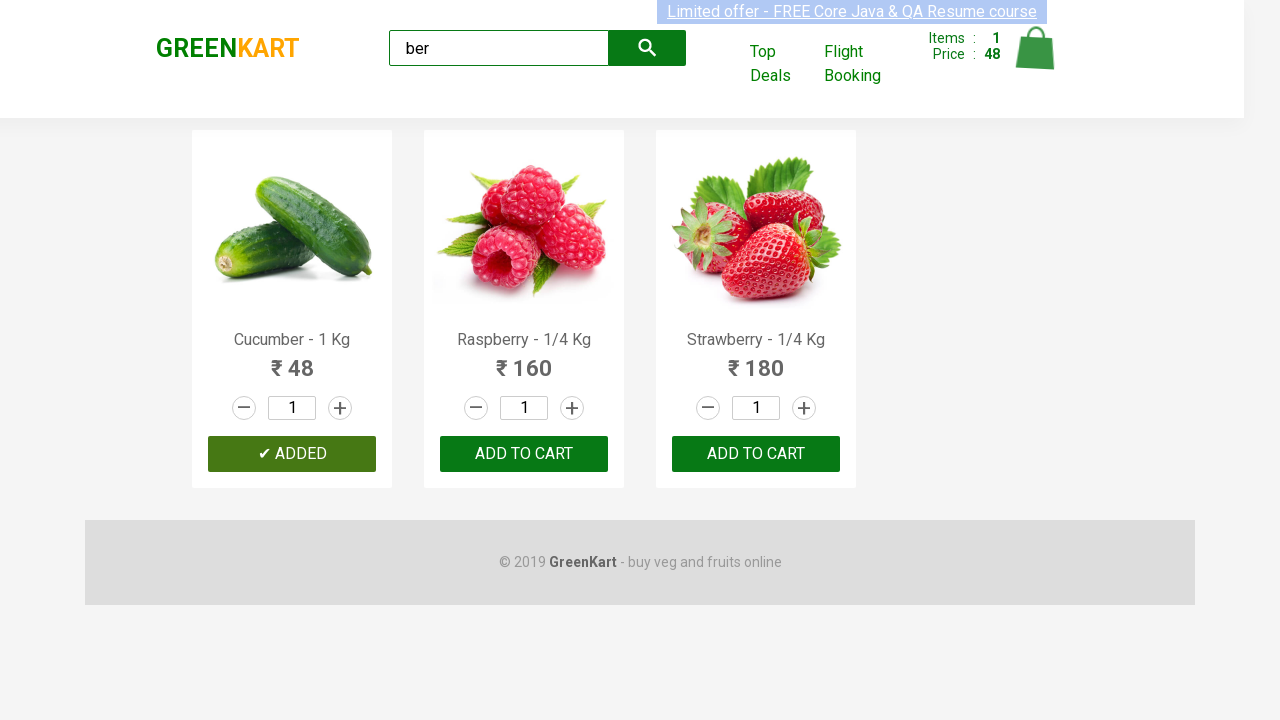

Added product 'Raspberry - 1/4 Kg' to cart at (524, 454) on xpath=//div[@class='product-action']/button >> nth=1
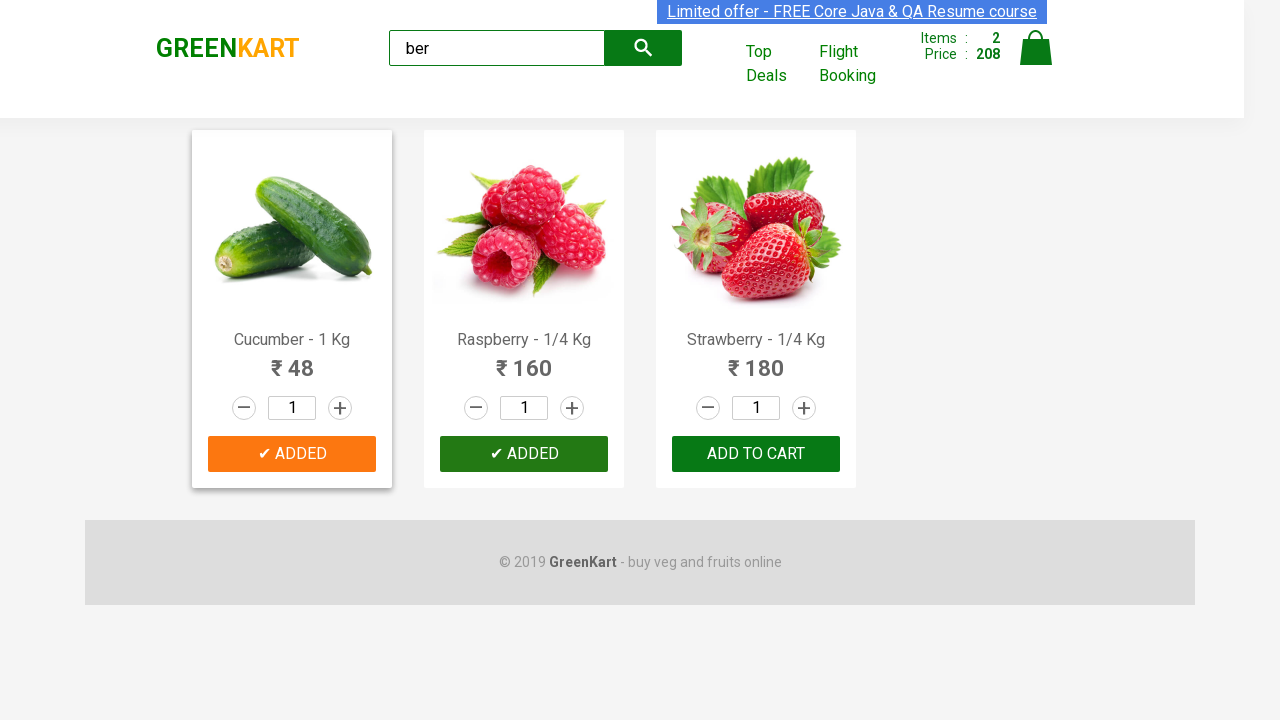

Added product 'Strawberry - 1/4 Kg' to cart at (756, 454) on xpath=//div[@class='product-action']/button >> nth=2
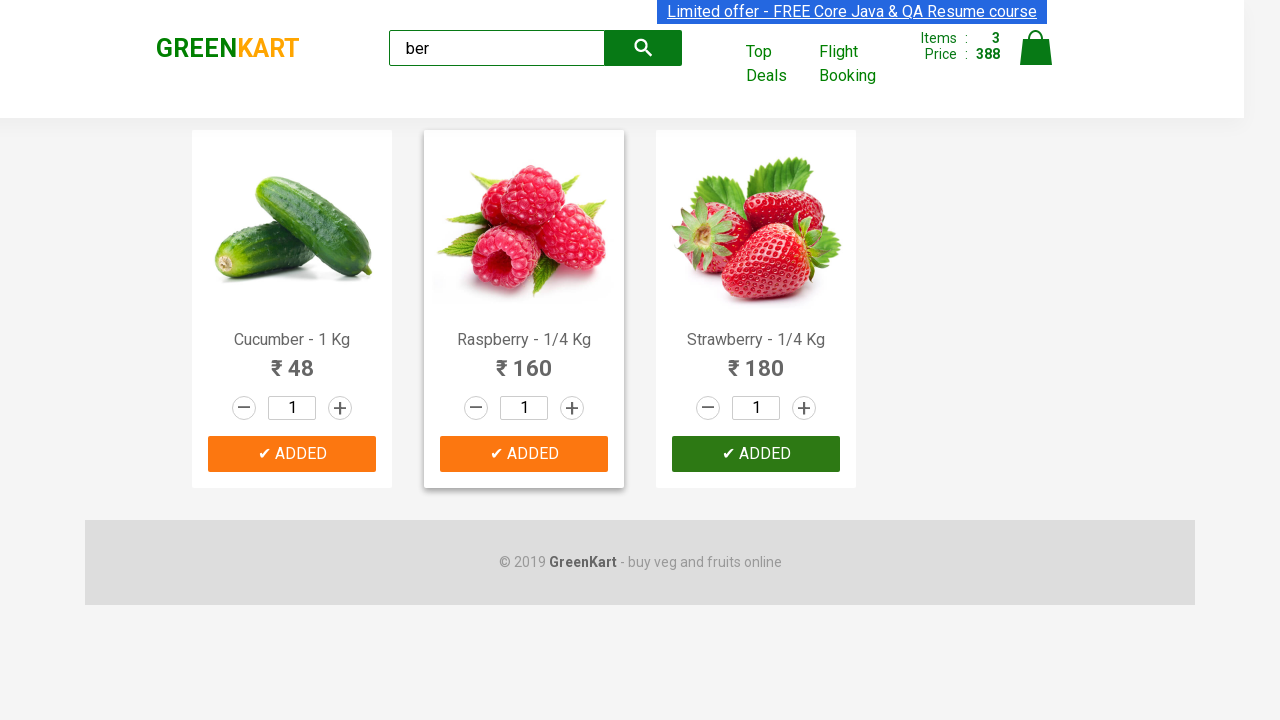

Clicked on cart icon to view shopping cart at (1036, 48) on xpath=//img[@alt='Cart']
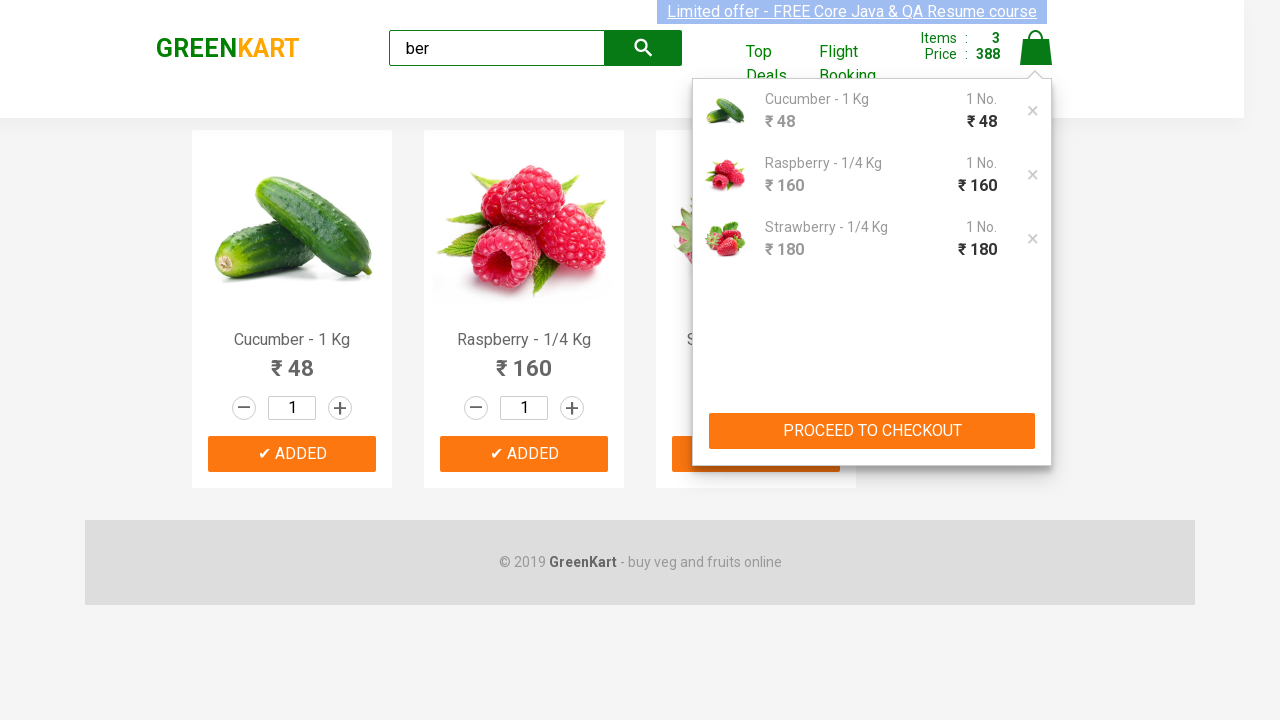

Clicked 'PROCEED TO CHECKOUT' button at (872, 431) on xpath=//button[text()='PROCEED TO CHECKOUT']
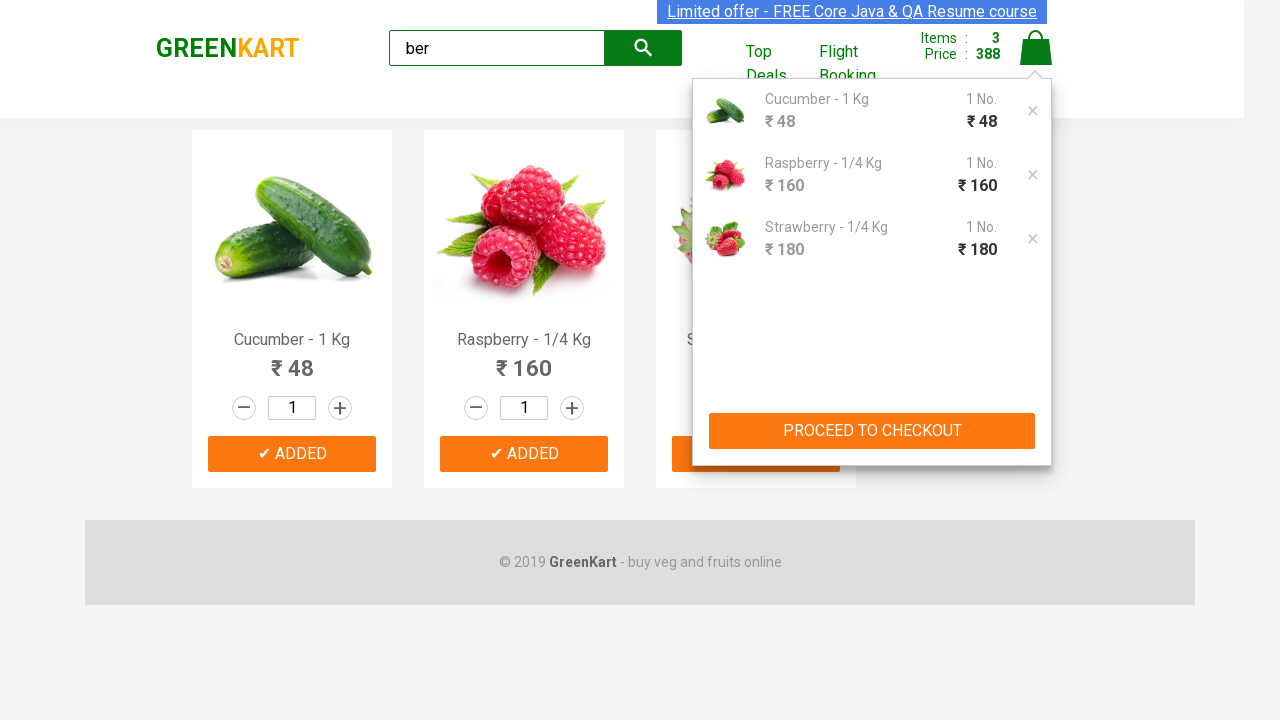

Waited for checkout page to load with product details
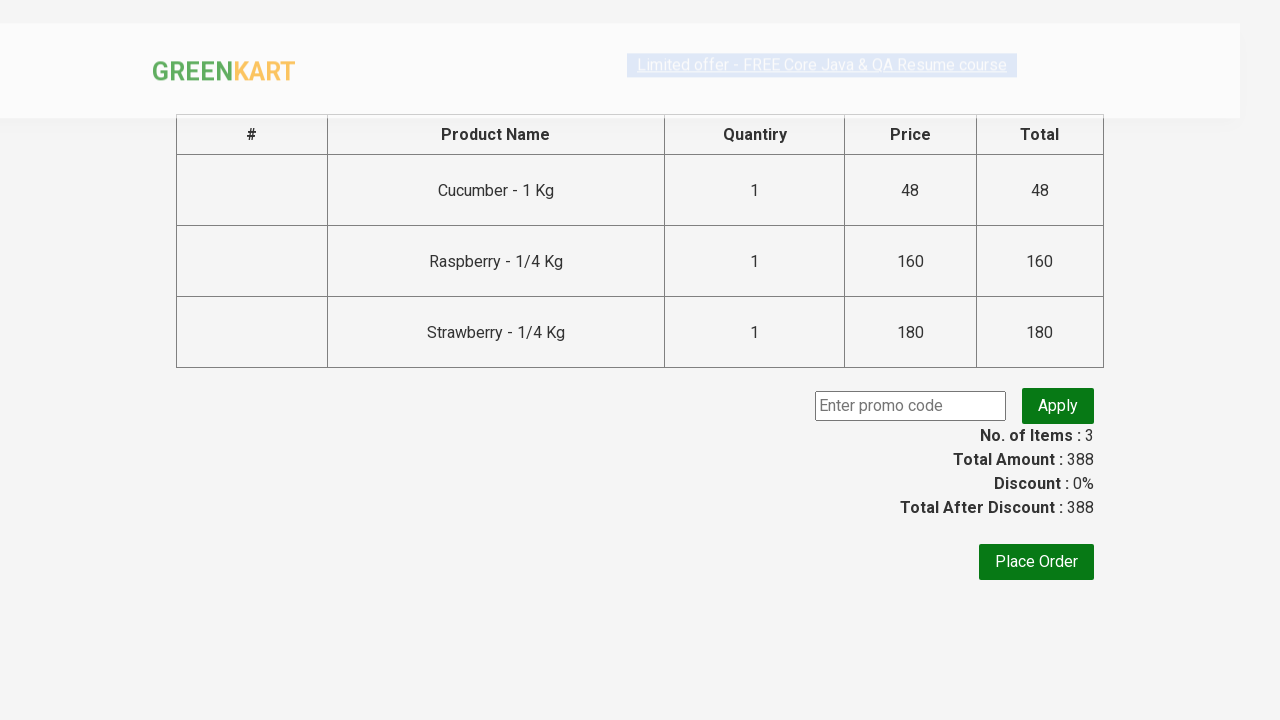

Verified that all products in checkout match the added products
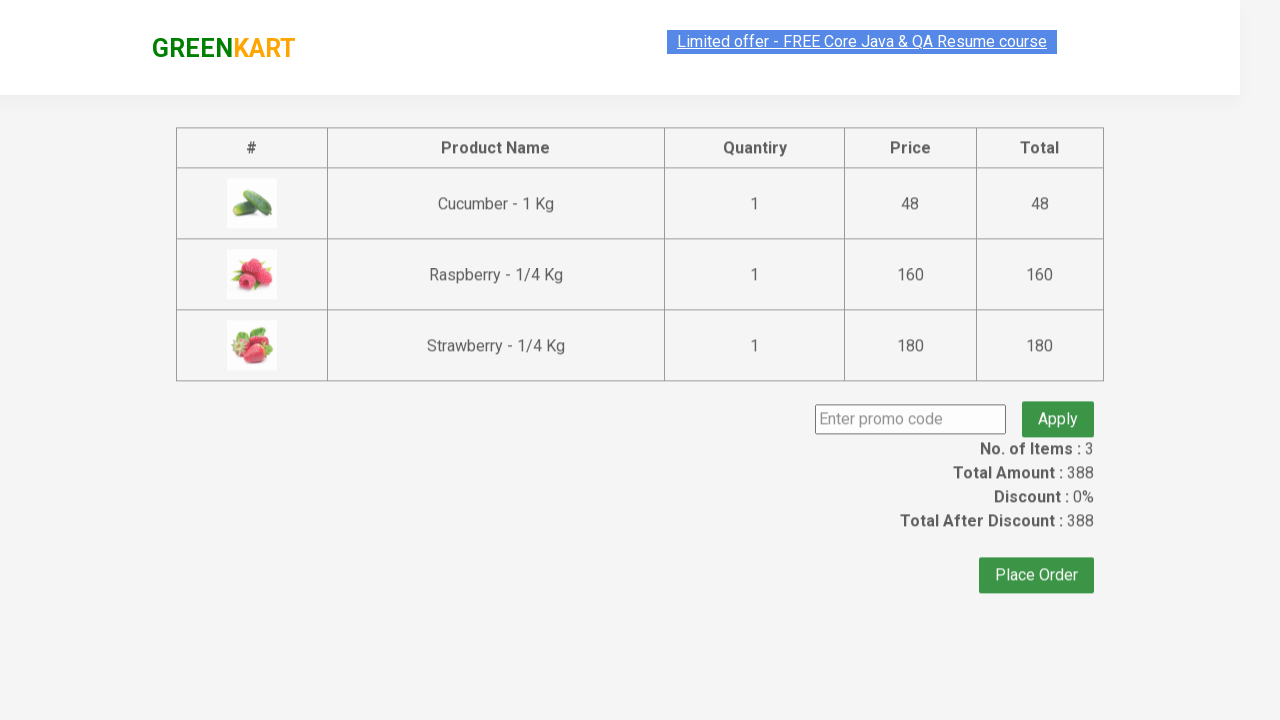

Retrieved total amount before discount: 388
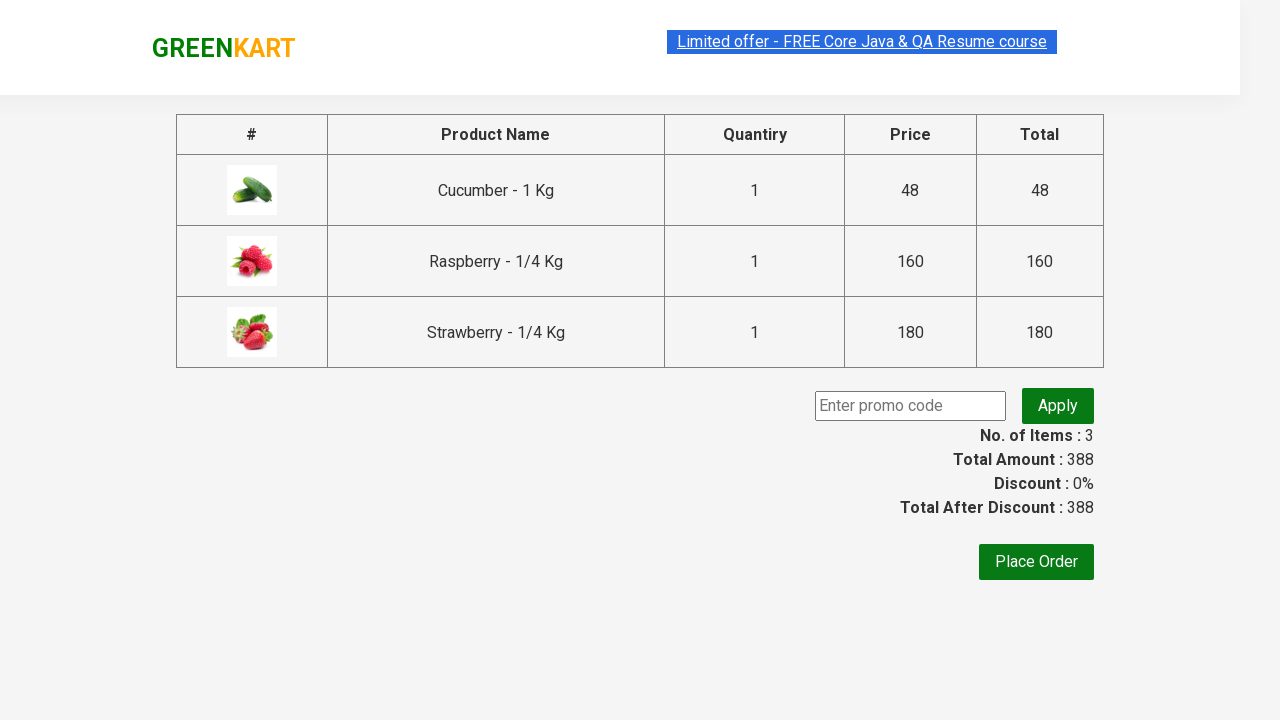

Filled promo code field with 'rahulshettyacademy' on input.promoCode
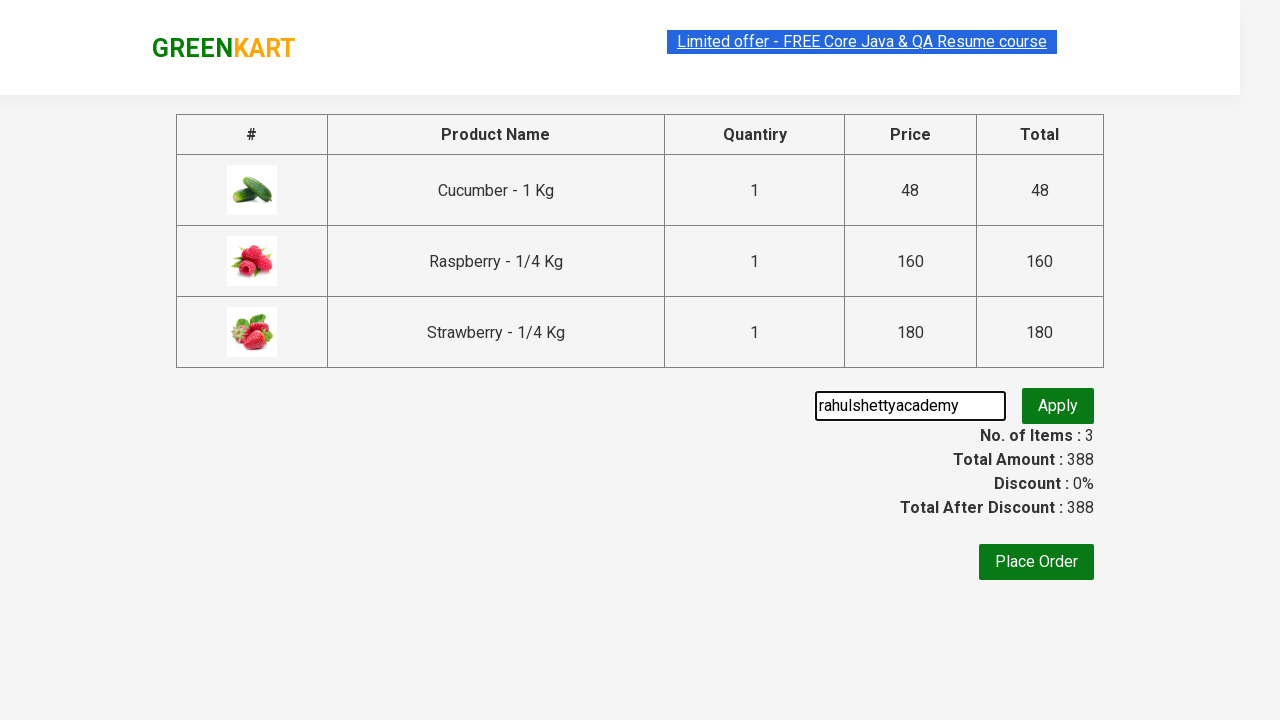

Clicked promo code apply button at (1058, 406) on button.promoBtn
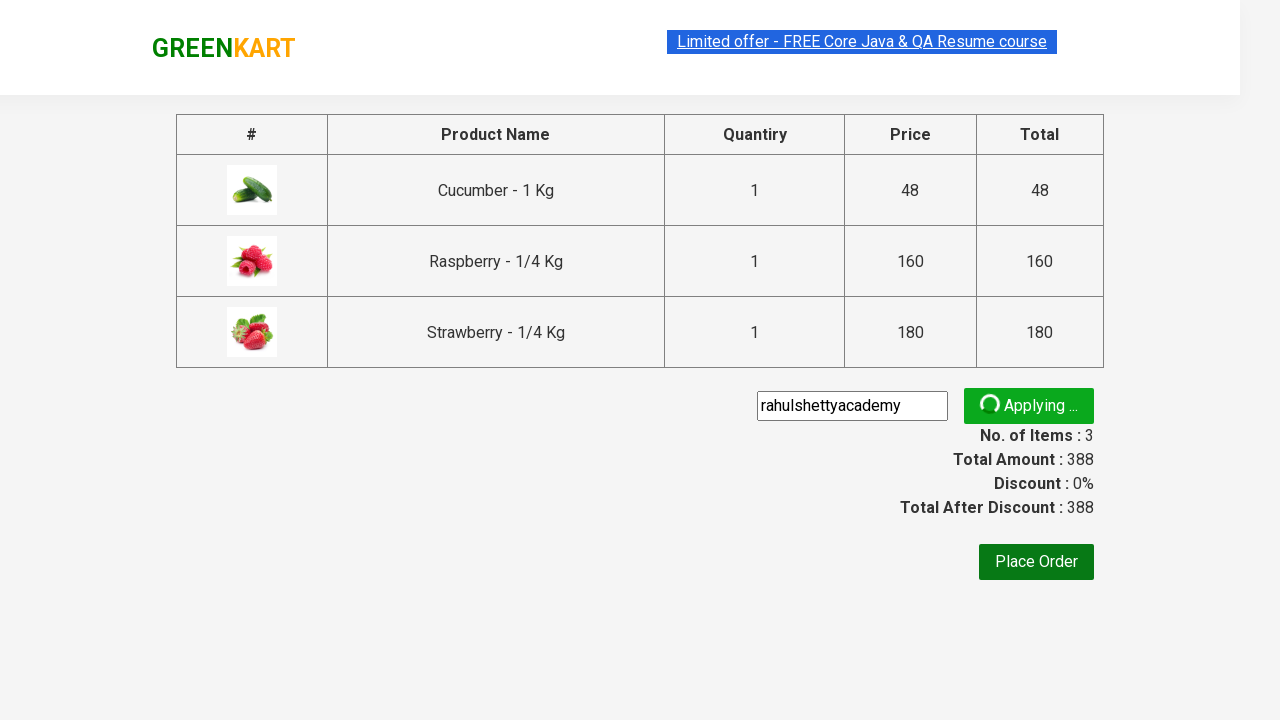

Waited for promo code confirmation message to appear
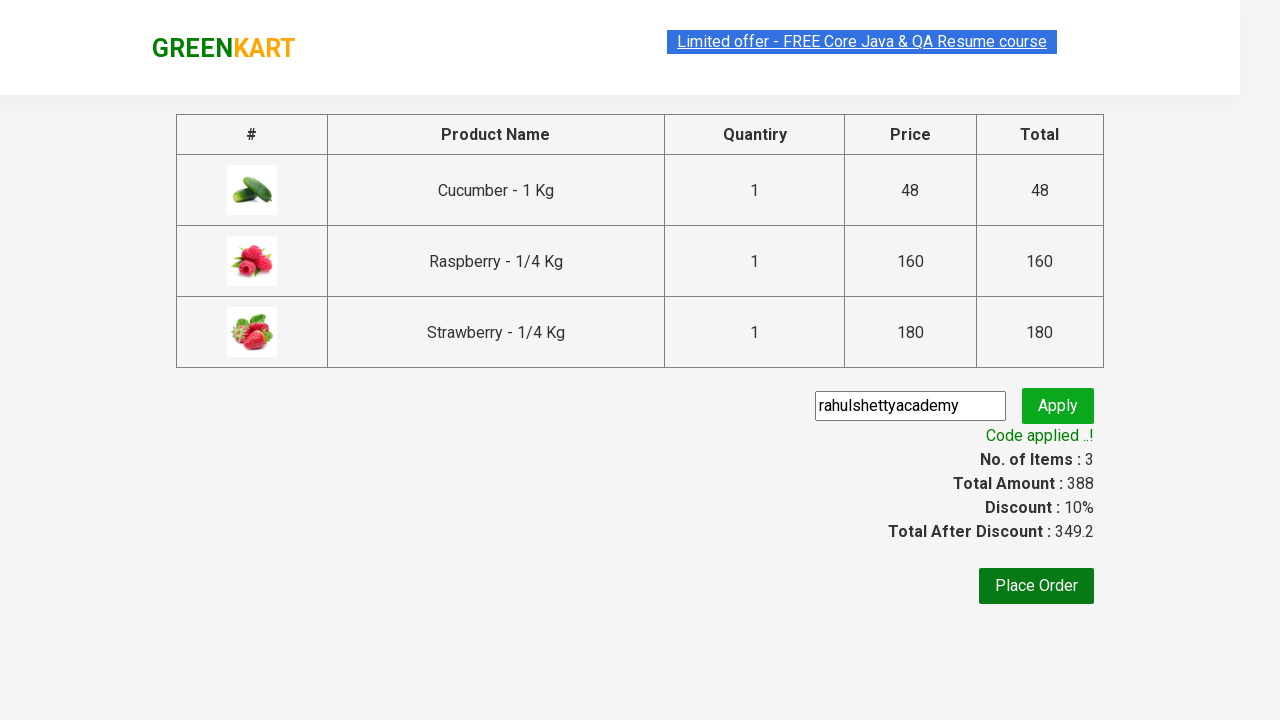

Verified total after discount (349.2) is less than before (388)
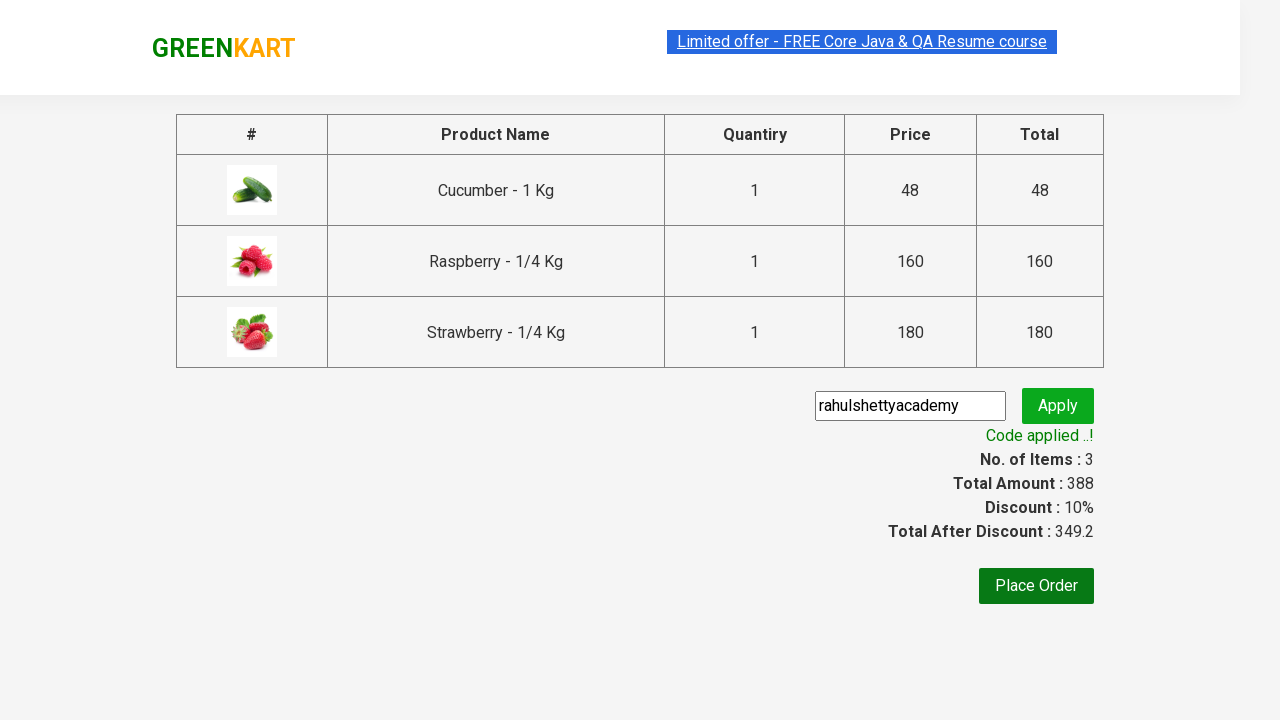

Verified sum of individual product amounts (388) equals total before discount (388)
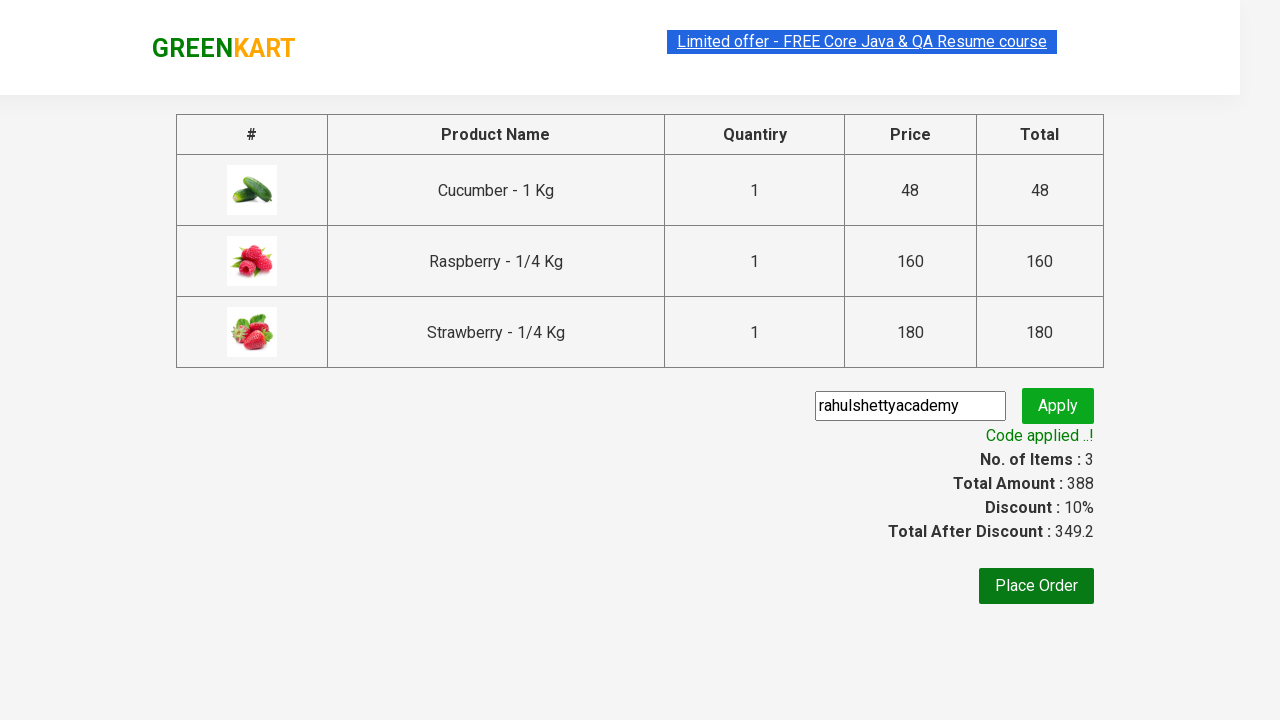

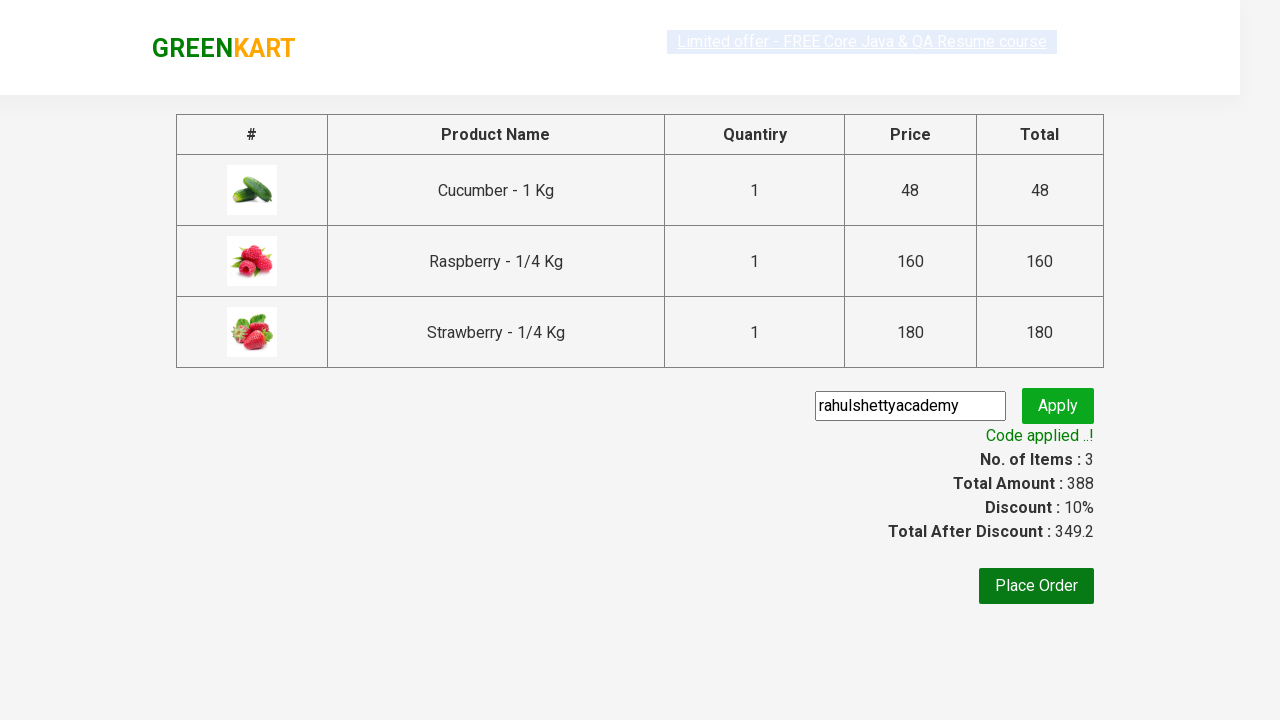